Navigates to the Challenging DOM page and verifies the canvas element is present on the page.

Starting URL: https://the-internet.herokuapp.com/

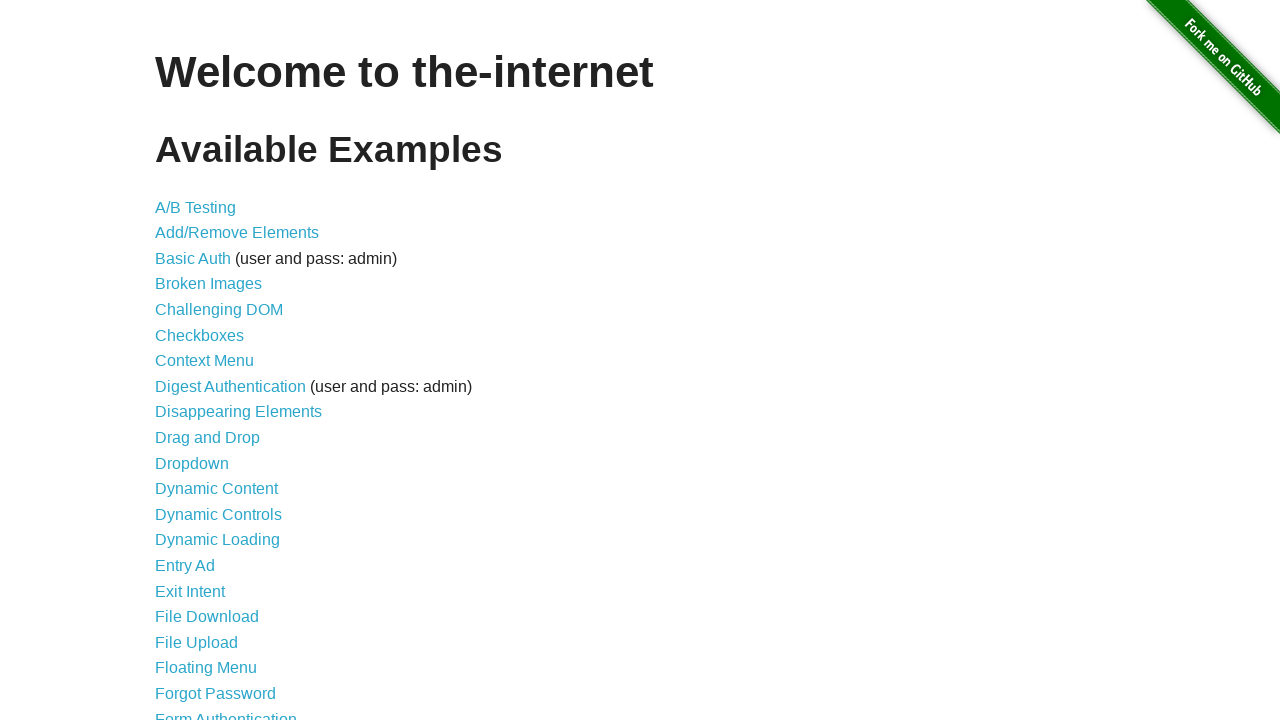

Clicked on 'Challenging DOM' link at (219, 310) on xpath=//a[normalize-space()='Challenging DOM']
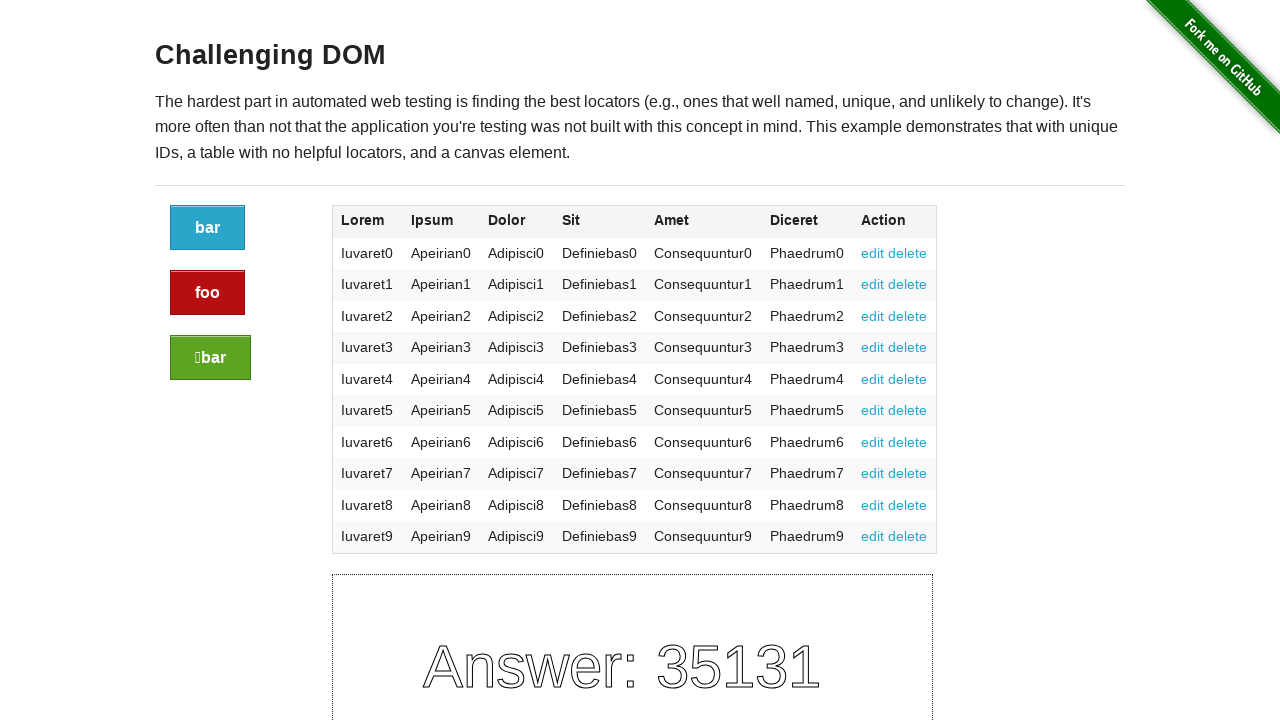

Challenging DOM page loaded - heading element visible
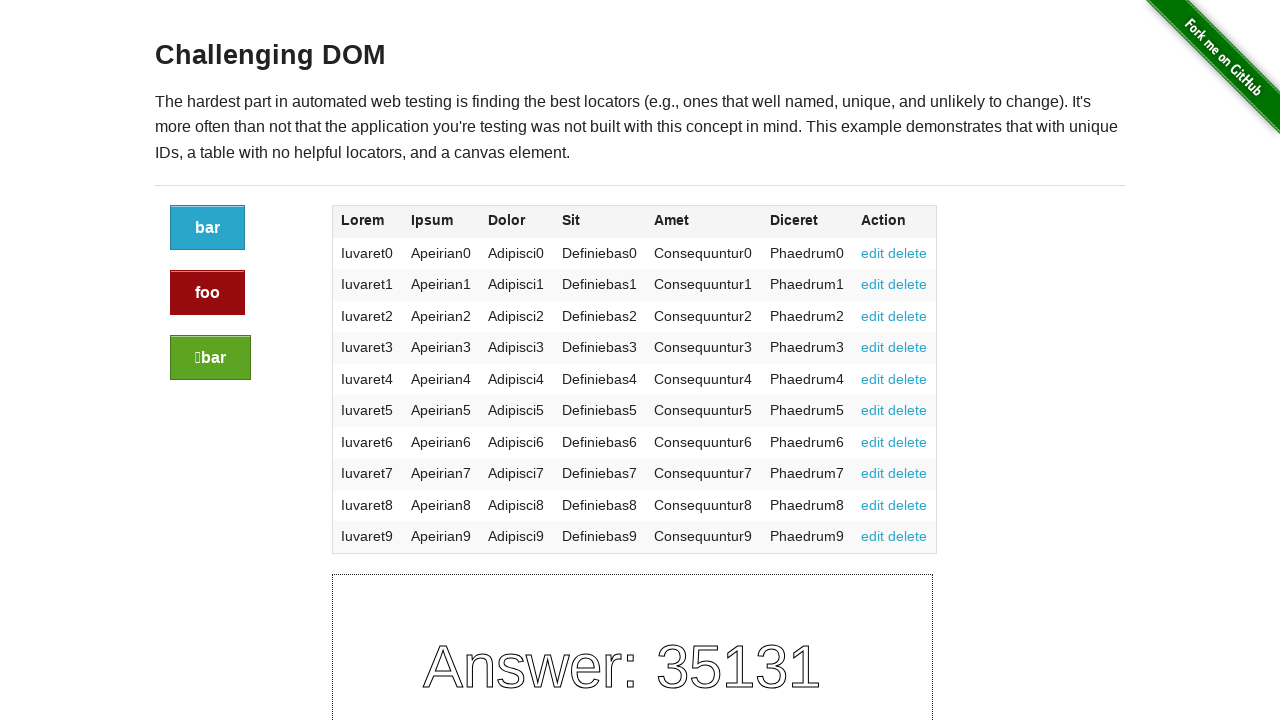

Canvas element is present on the page
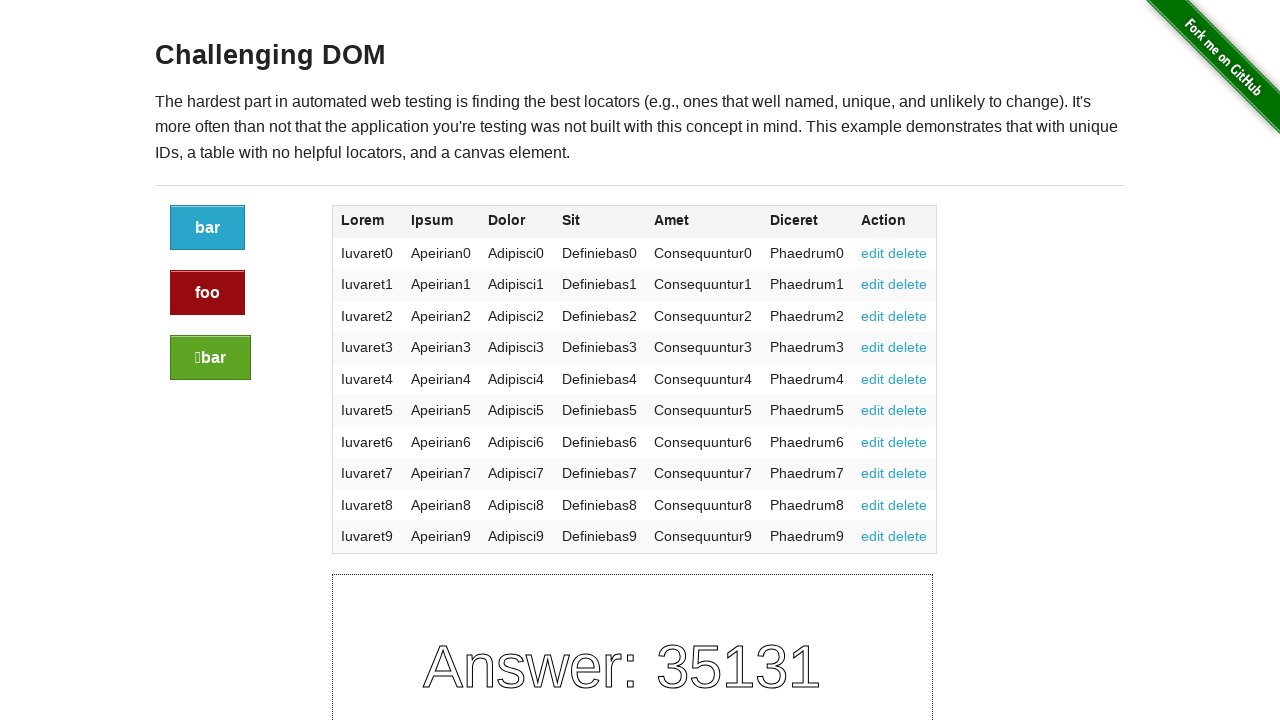

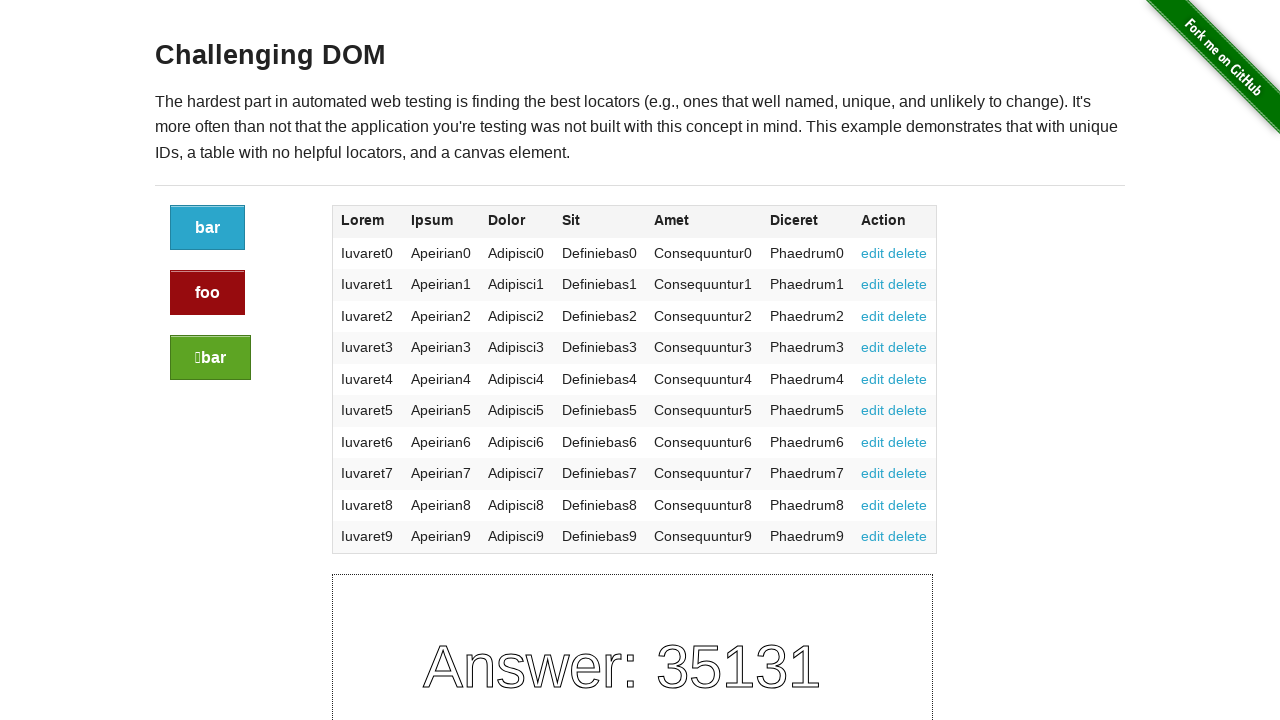